Tests explicit wait functionality by waiting for a price to decrease to $100, then clicking a book button, calculating a mathematical value based on page input, and submitting the answer

Starting URL: http://suninjuly.github.io/explicit_wait2.html

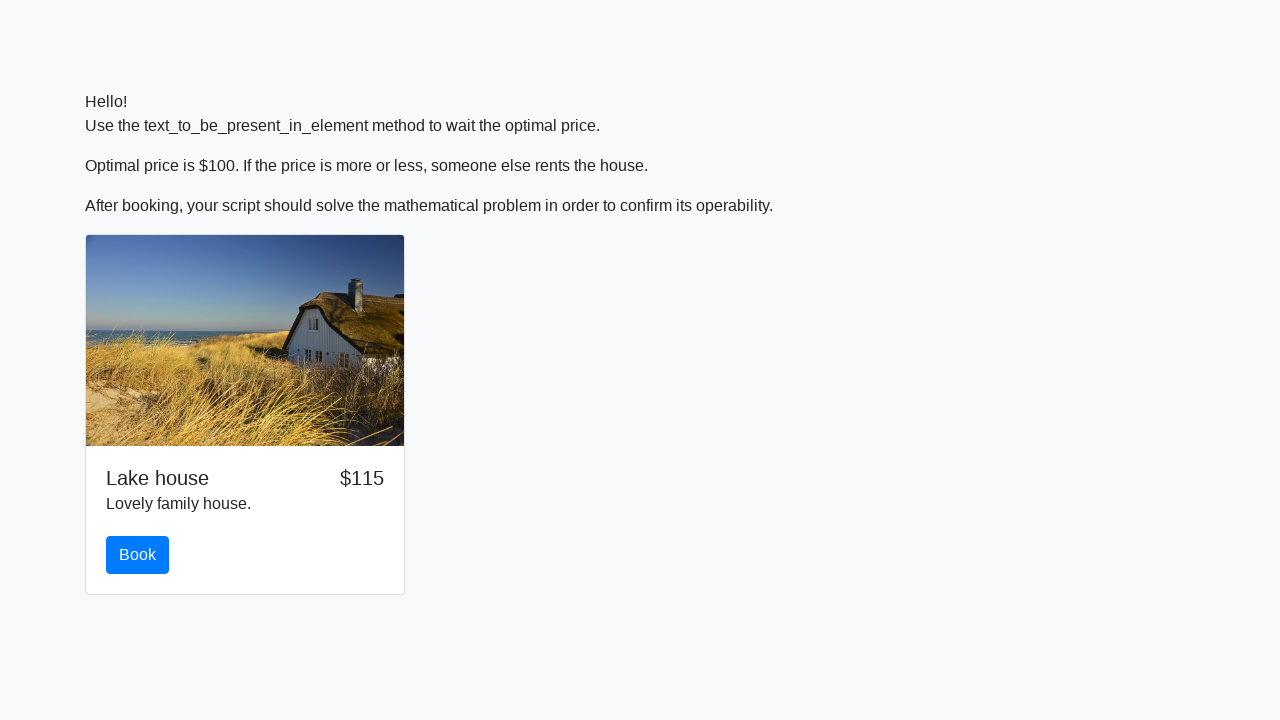

Waited for price to decrease to $100
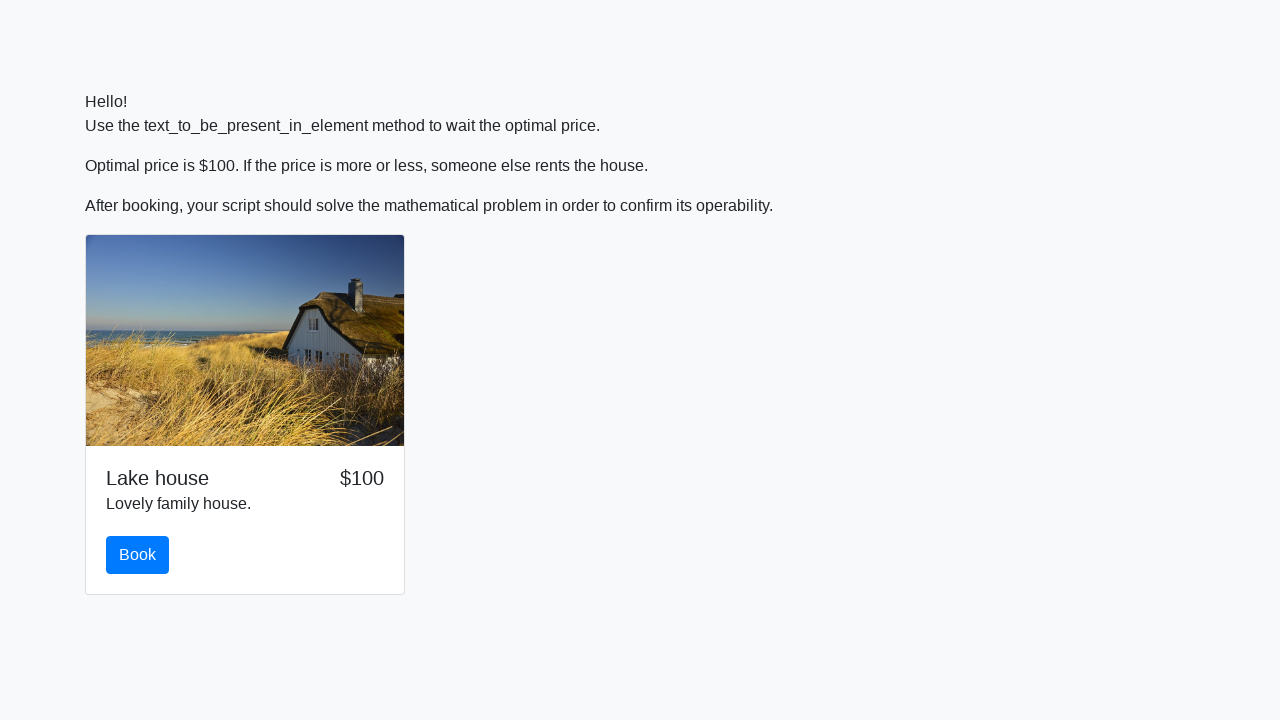

Clicked the book button at (138, 555) on #book
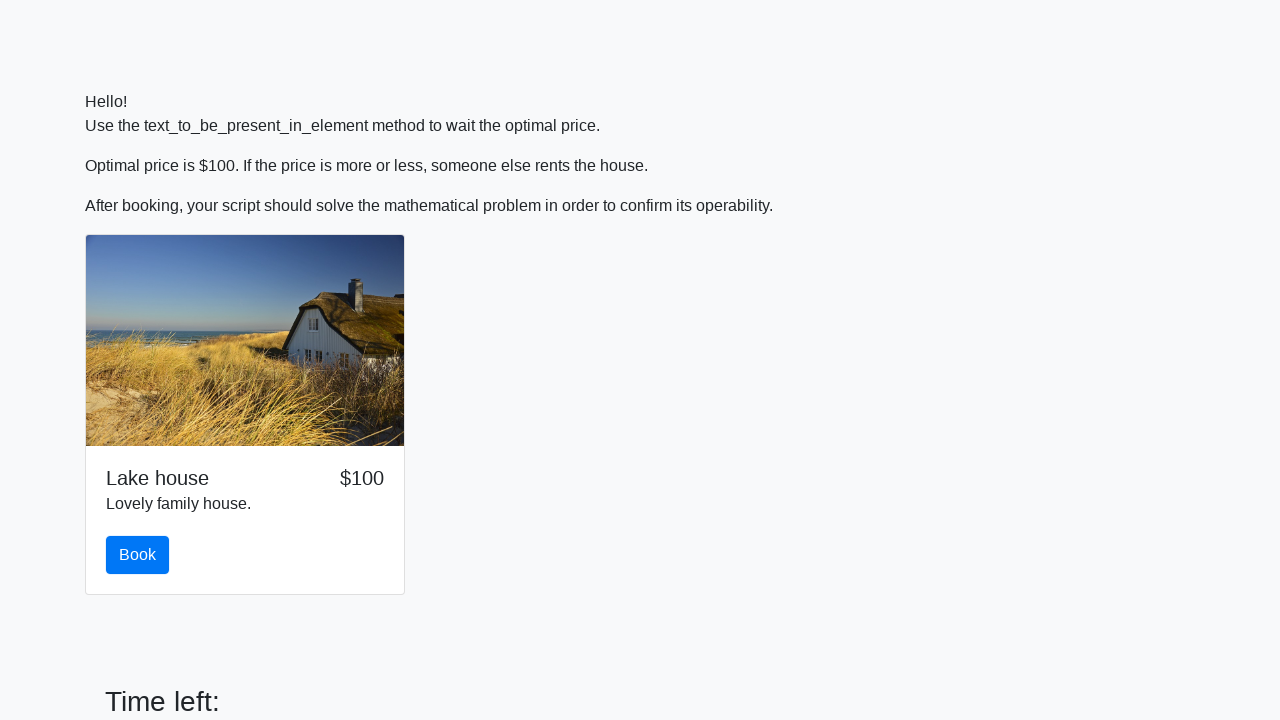

Retrieved input value for calculation
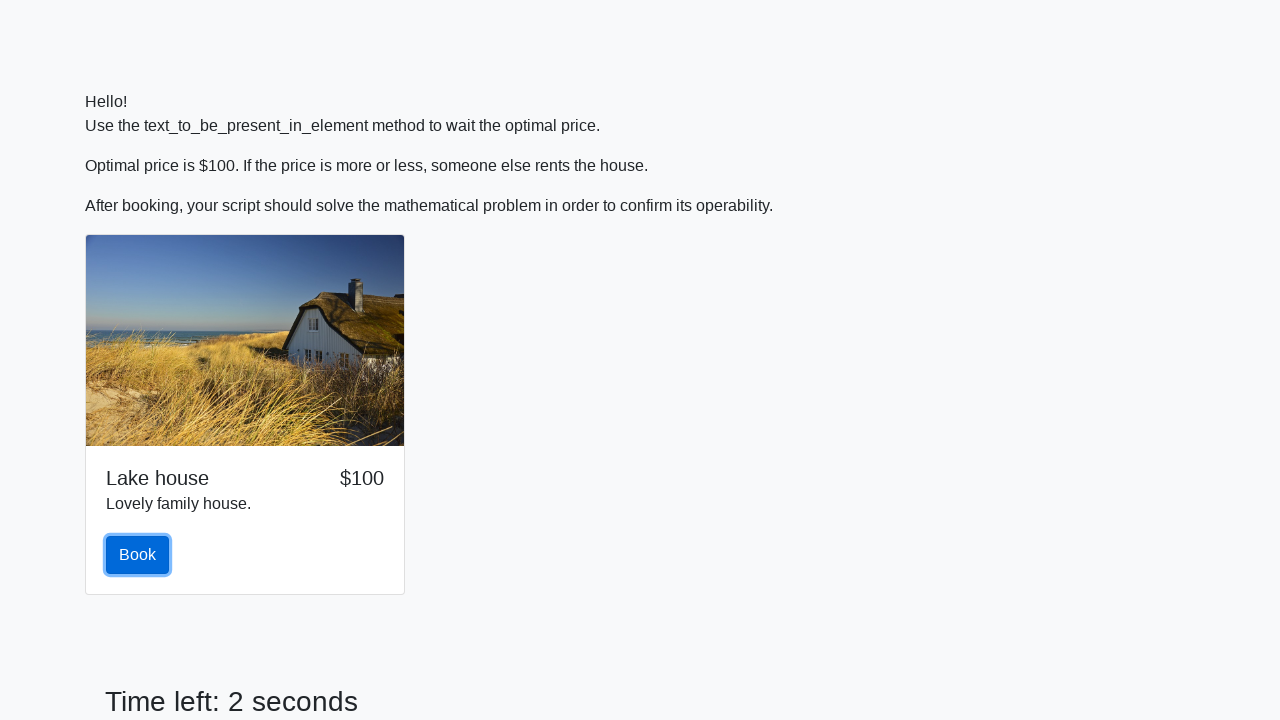

Calculated answer using formula: 2.1315738499955668
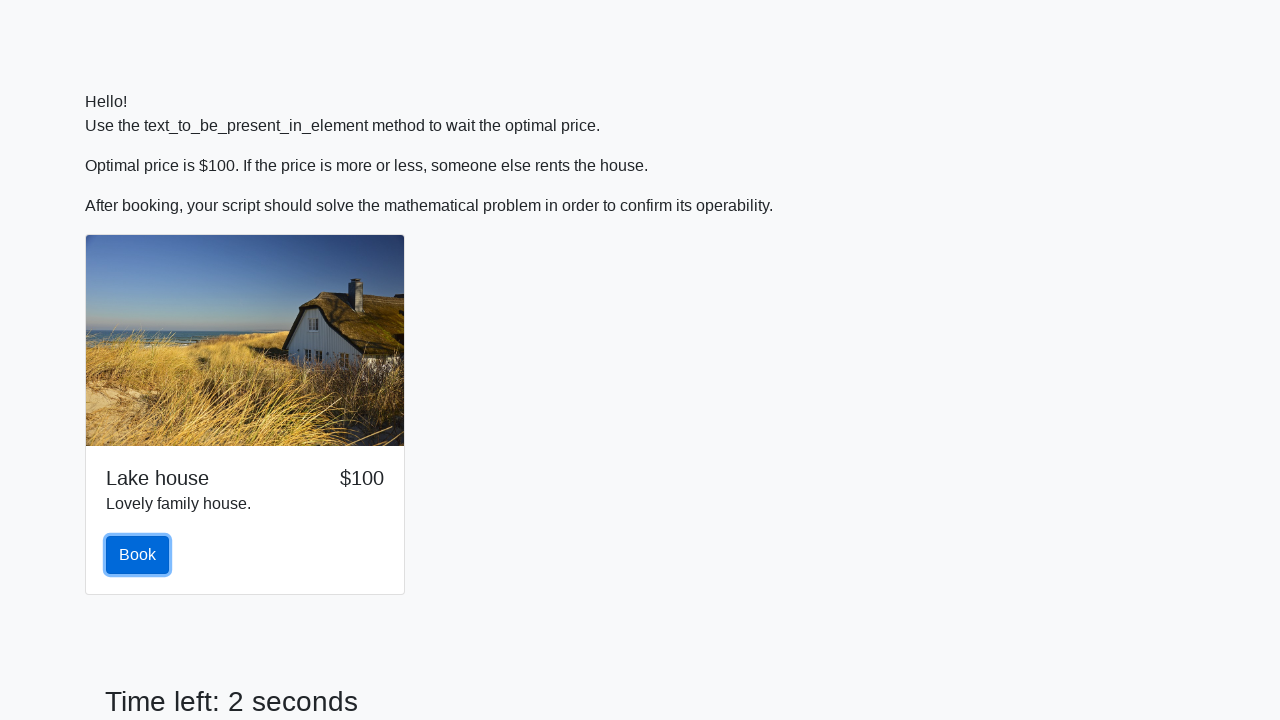

Filled answer field with calculated value on #answer
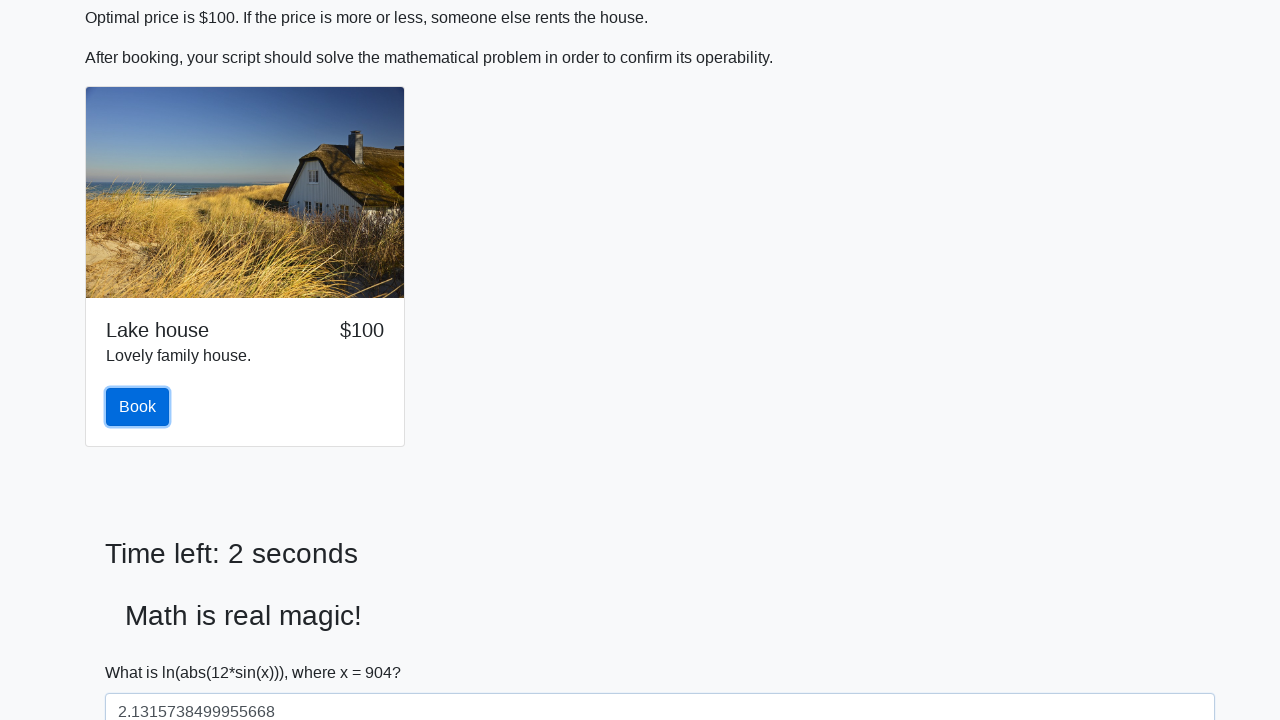

Clicked the solve button to submit answer at (143, 651) on #solve
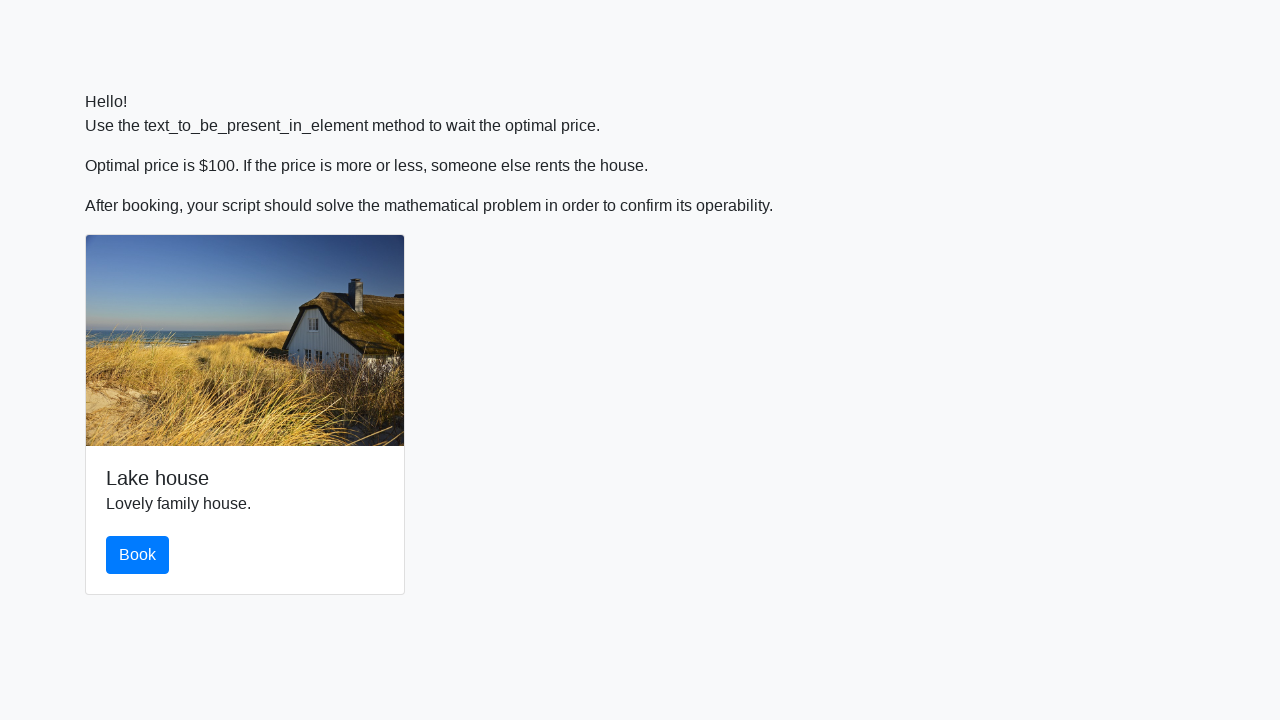

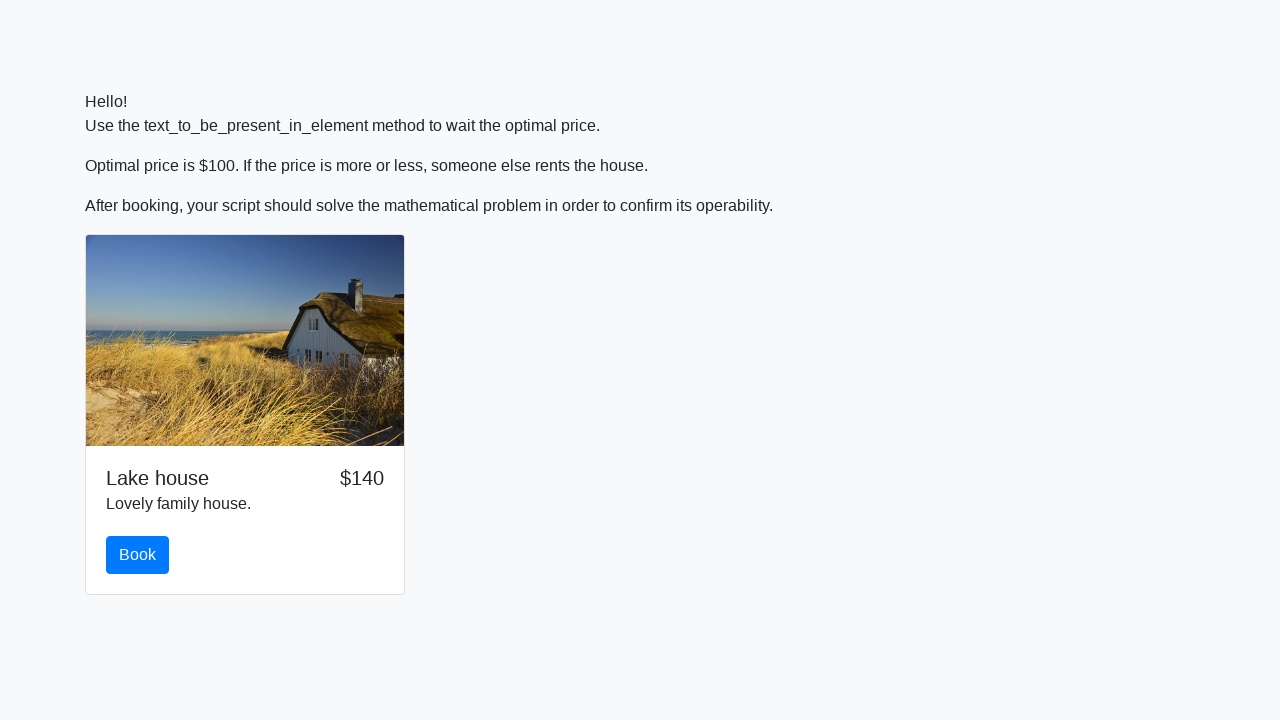